Tests account registration by filling all form fields, selecting country and region dropdowns, agreeing to terms, and submitting the form

Starting URL: https://demo.opencart-extensions.co.uk/index.php?route=account/register

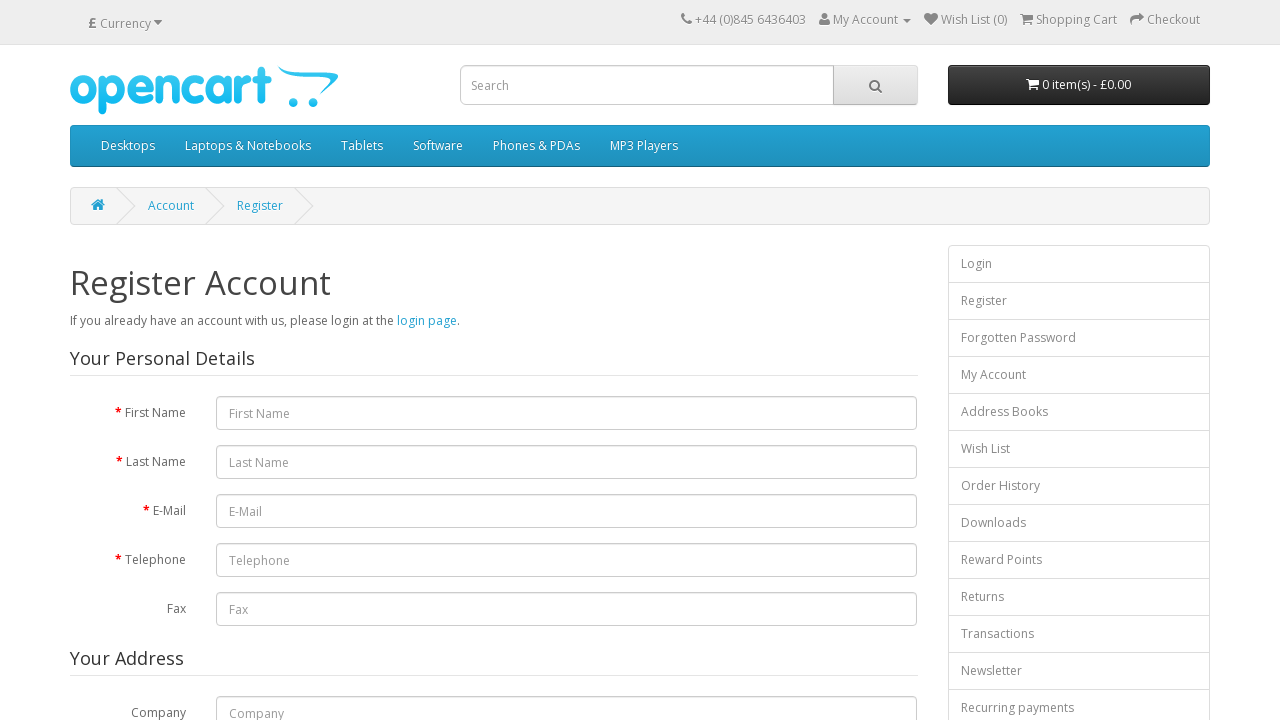

Filled first name field with 'John' on #input-firstname
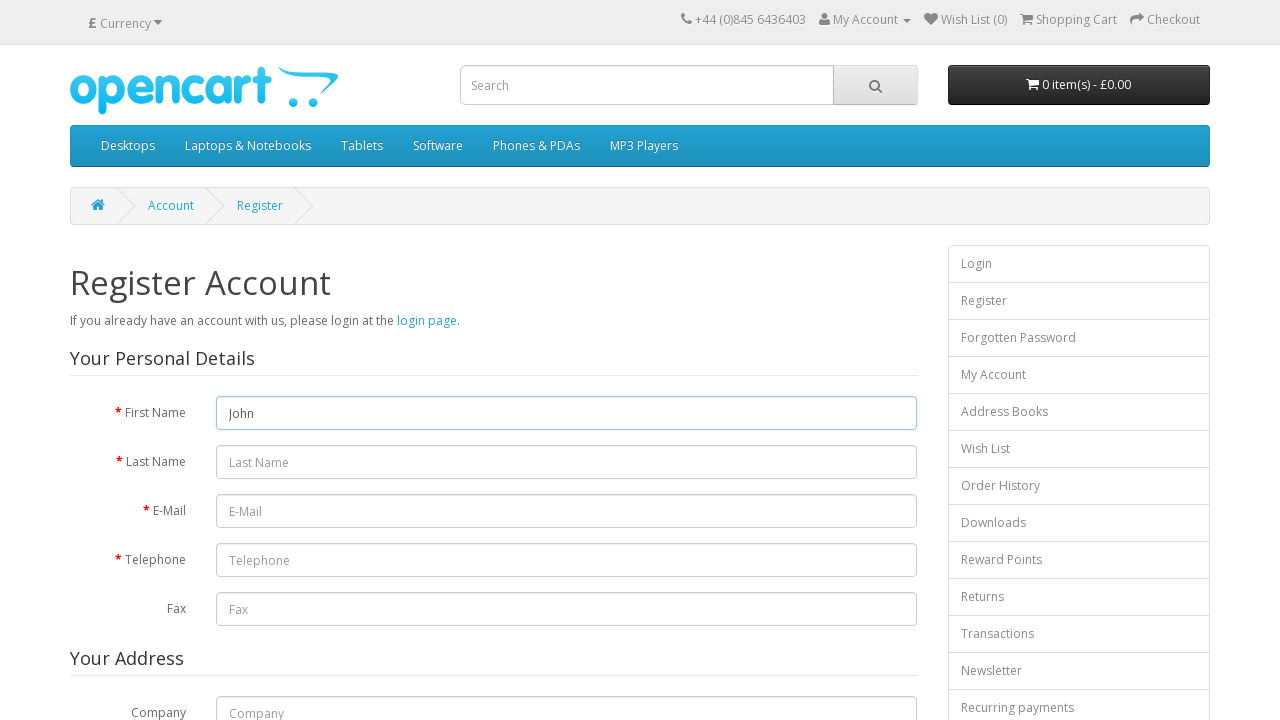

Filled last name field with 'Smith' on #input-lastname
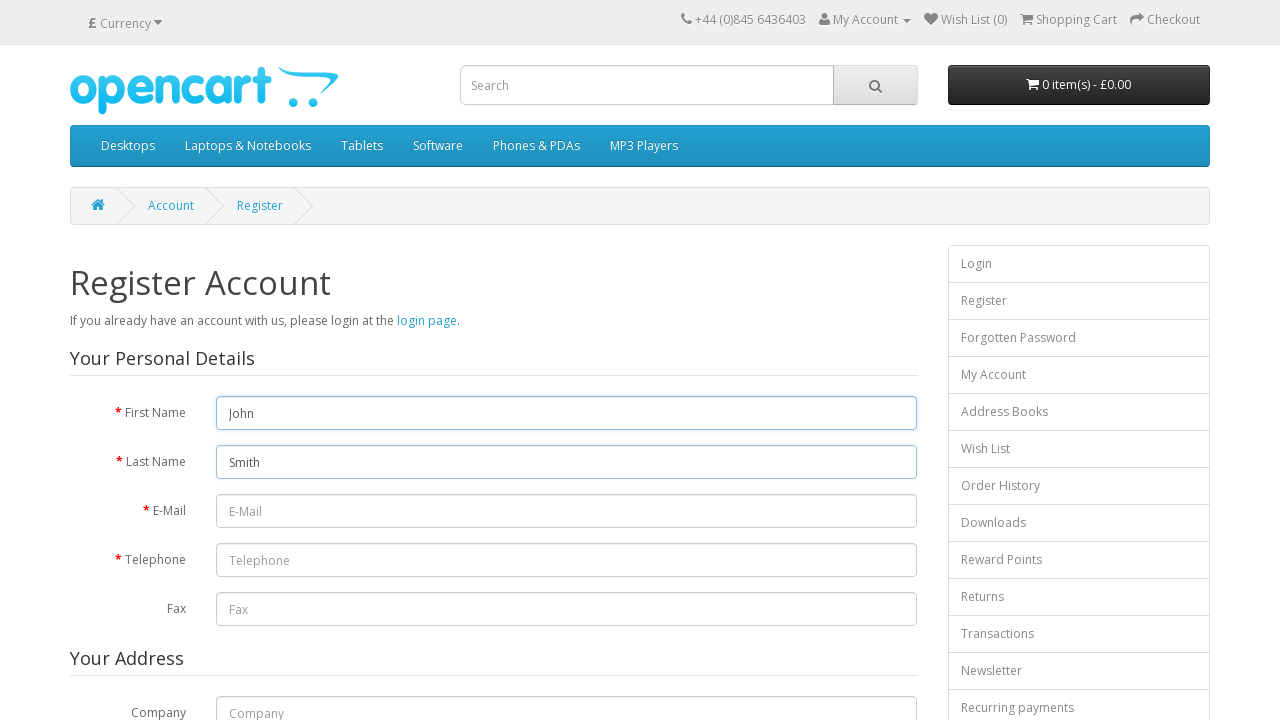

Filled email field with 'john.smith87@example.com' on #input-email
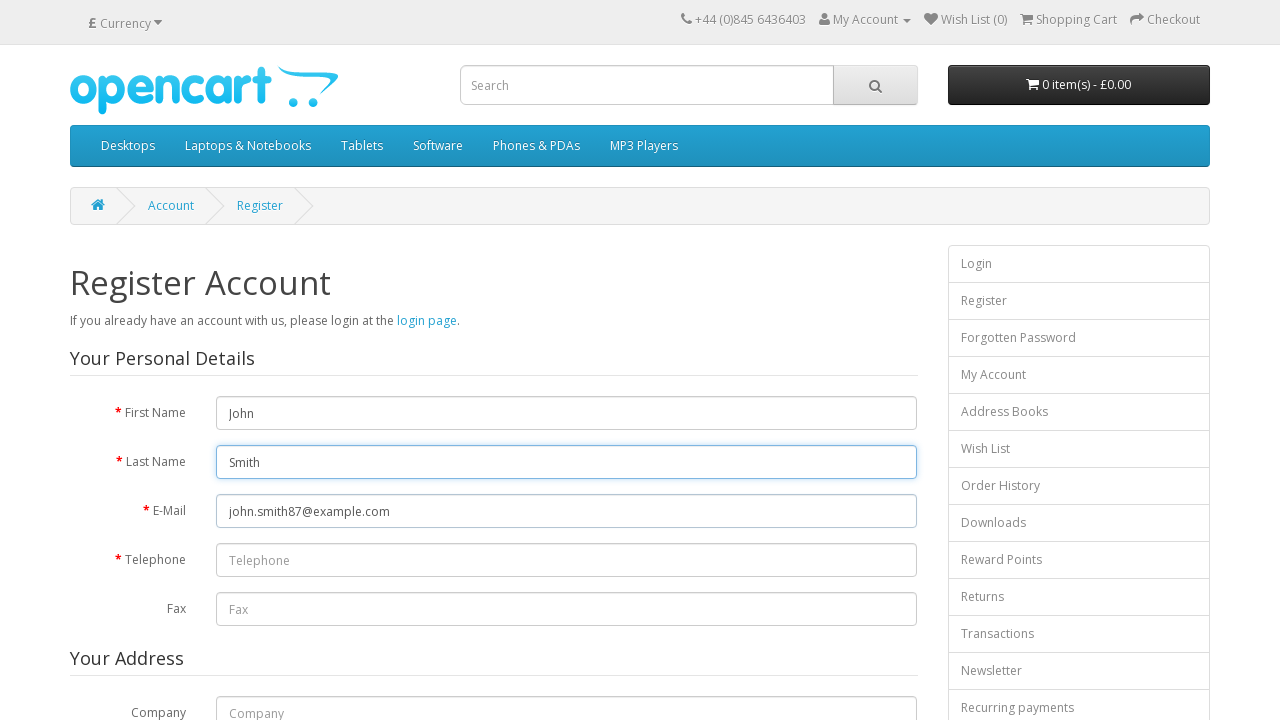

Filled telephone field with '861121122' on #input-telephone
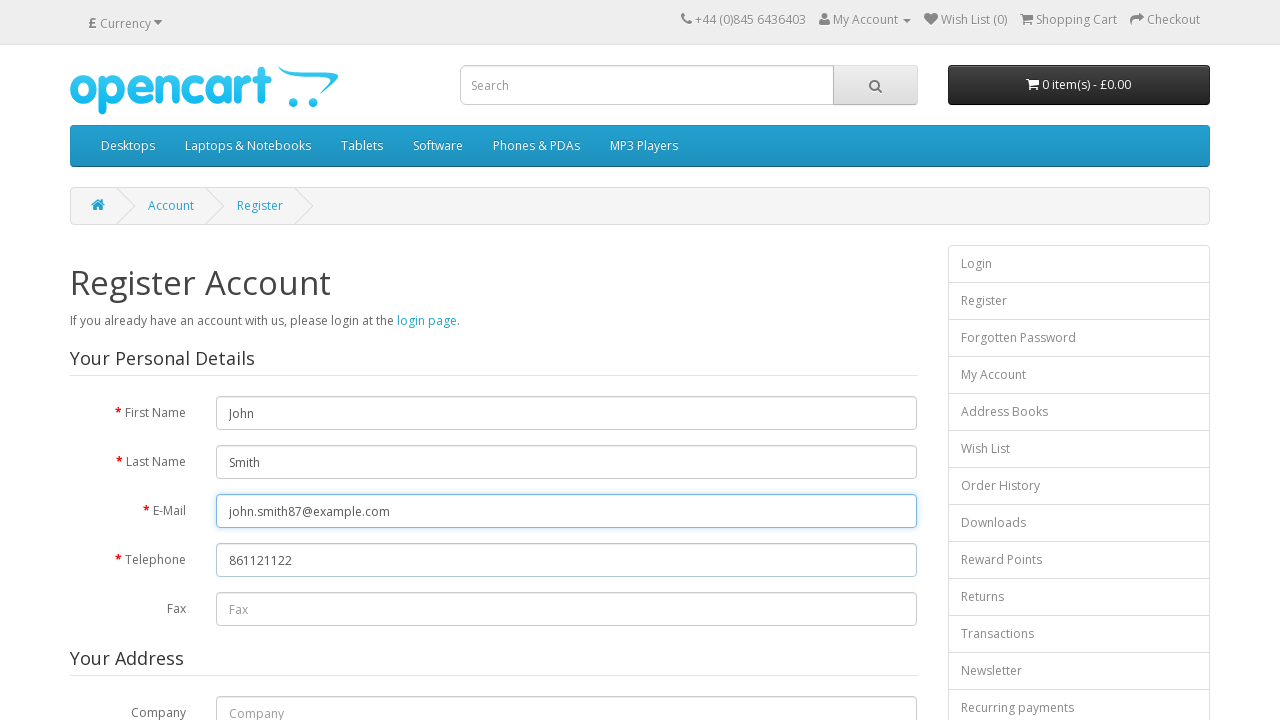

Filled fax field with '861121123' on #input-fax
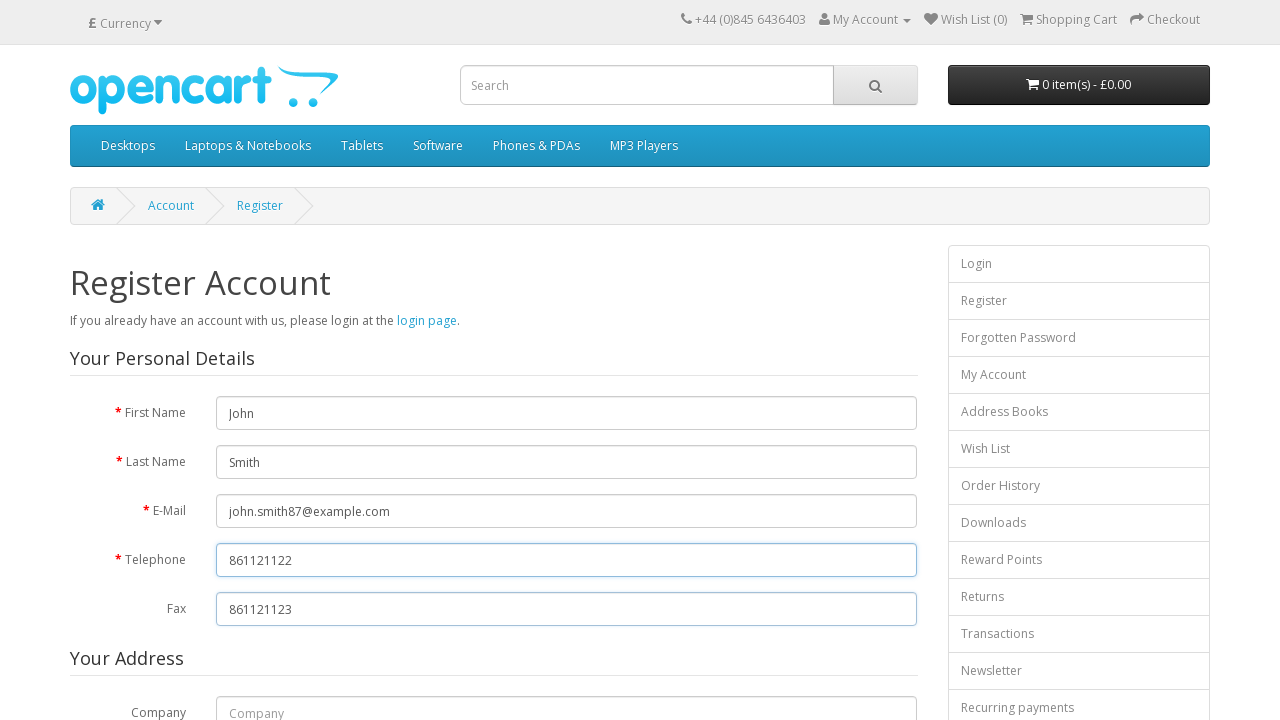

Filled company field with 'Tedas & CO' on #input-company
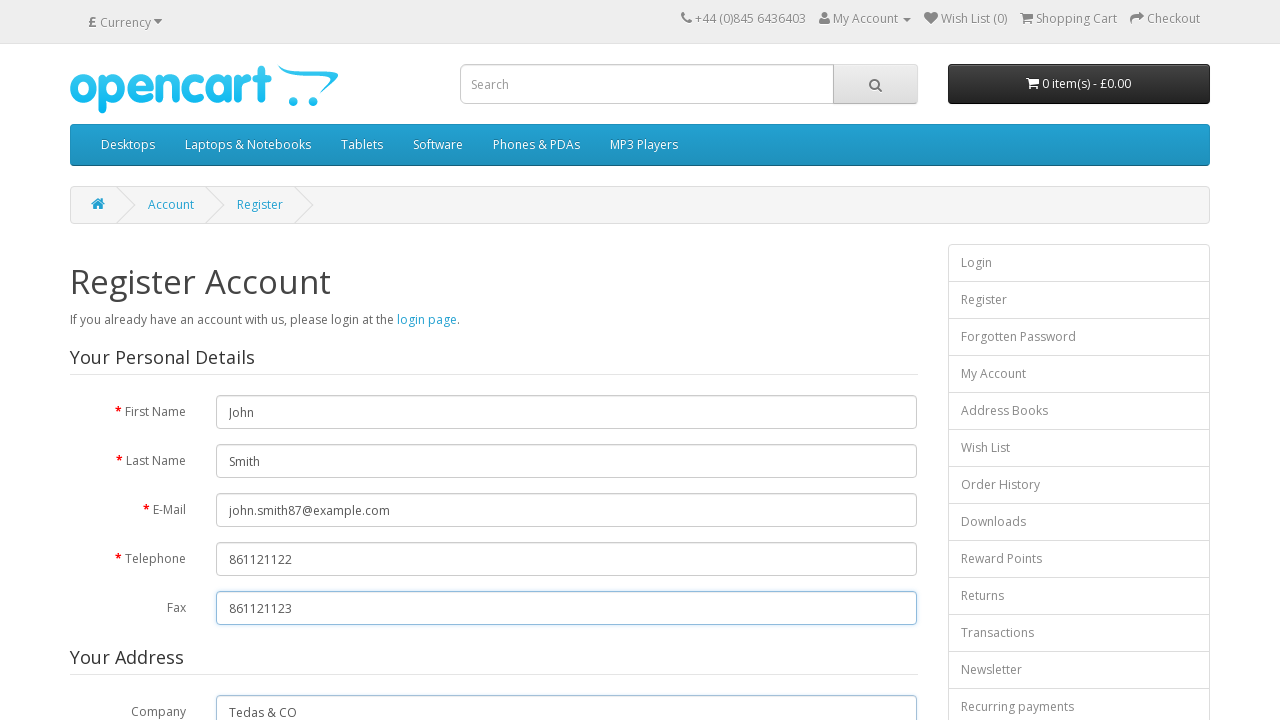

Filled address line 1 with '123 Main Street' on #input-address-1
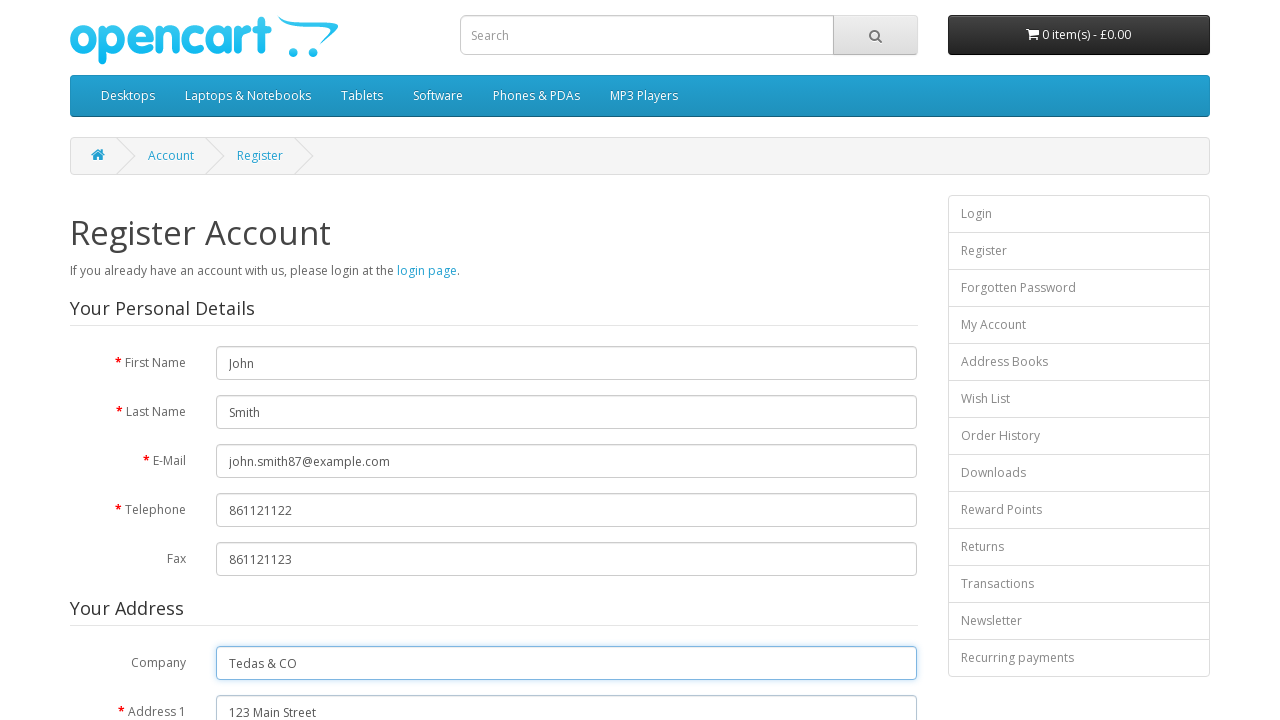

Filled address line 2 with '456 Oak Avenue' on #input-address-2
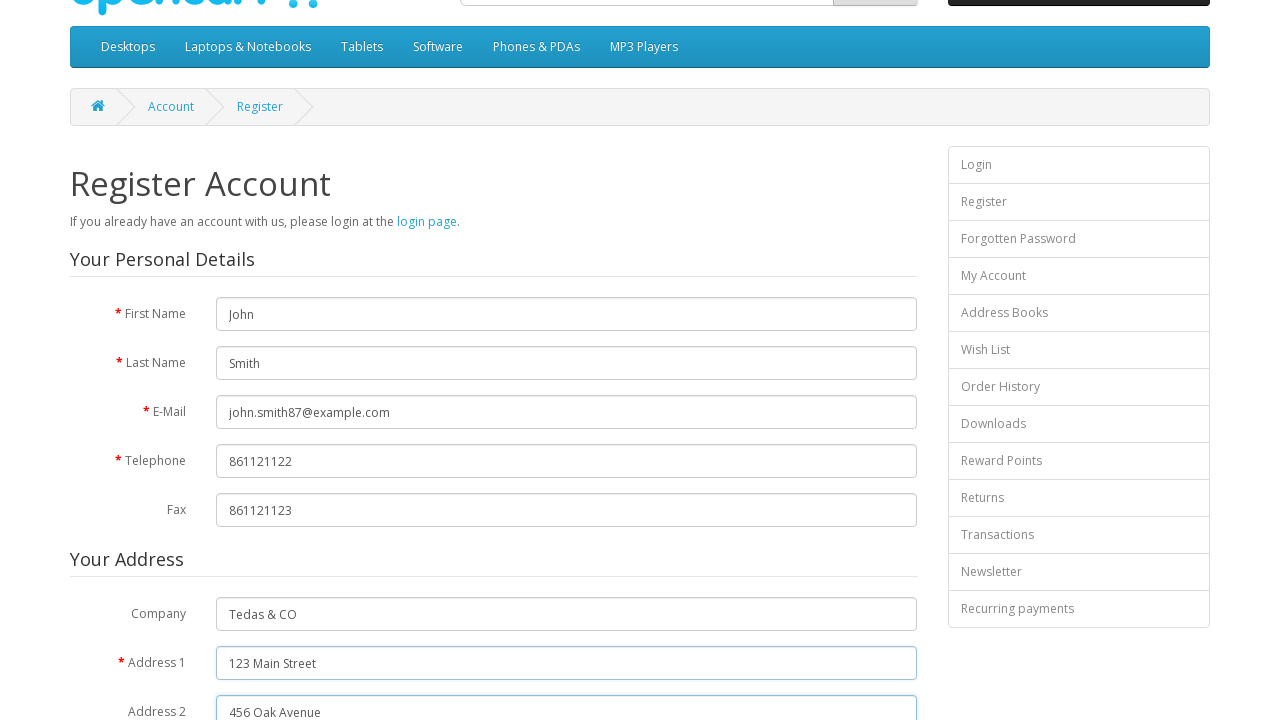

Filled city field with 'Kaunas' on #input-city
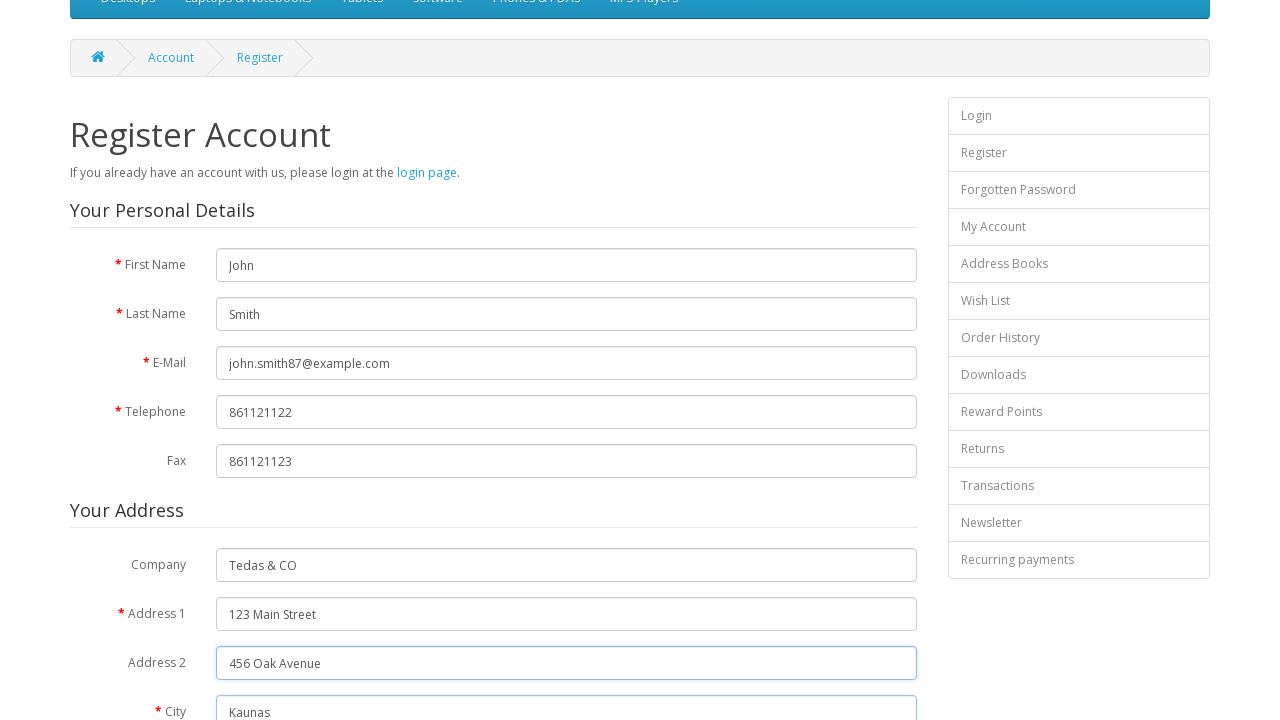

Filled postcode field with '44215' on #input-postcode
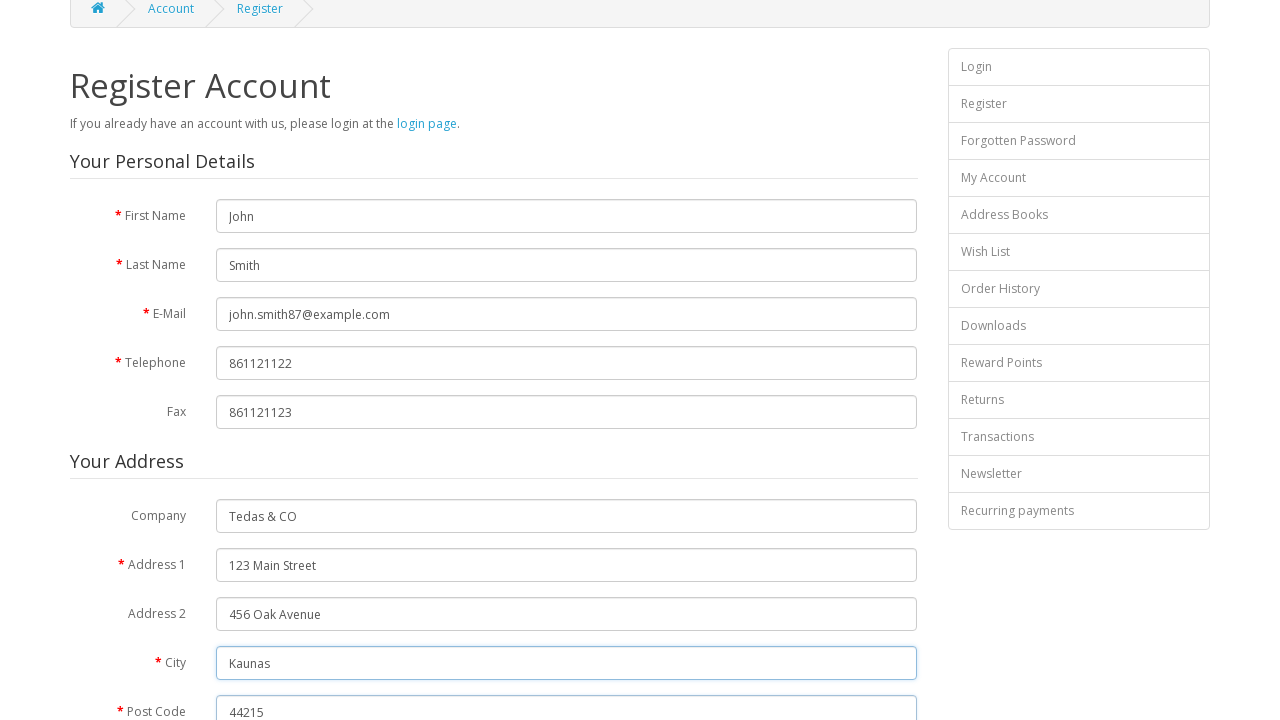

Selected 'Lithuania' from country dropdown on #input-country
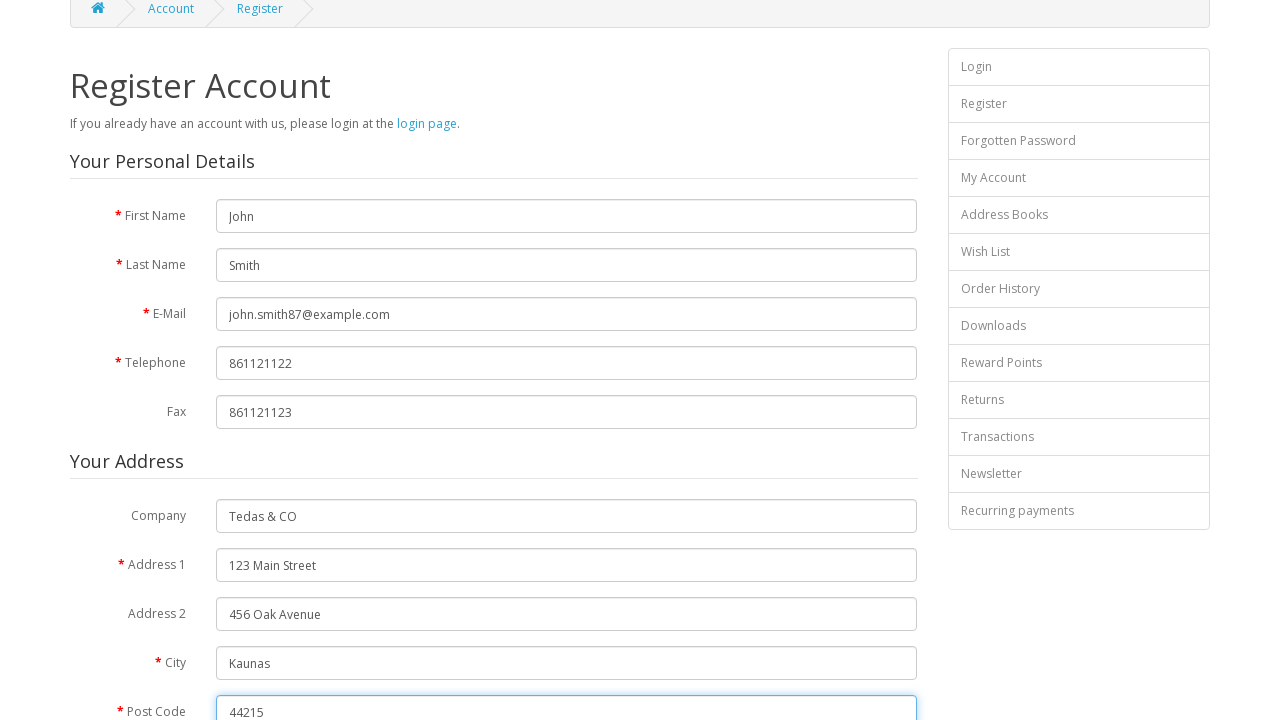

Waited 1200ms for region dropdown to populate
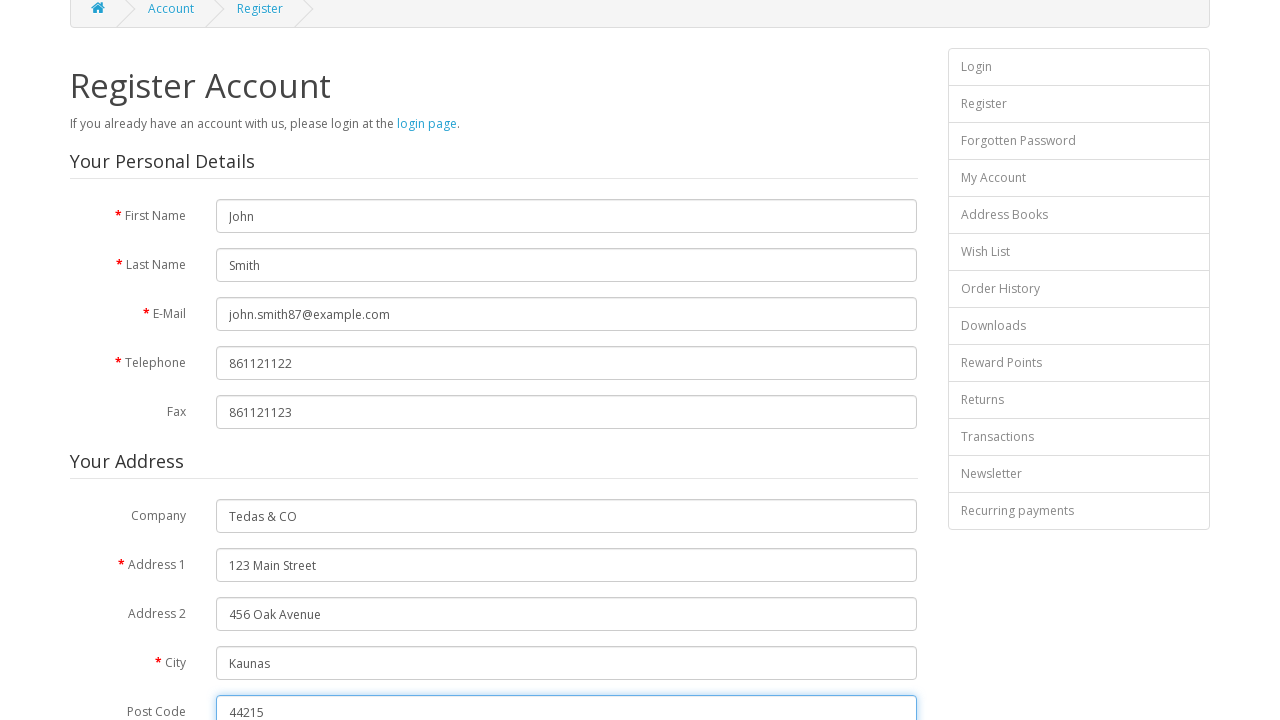

Selected 'Kaunas' from region dropdown on #input-zone
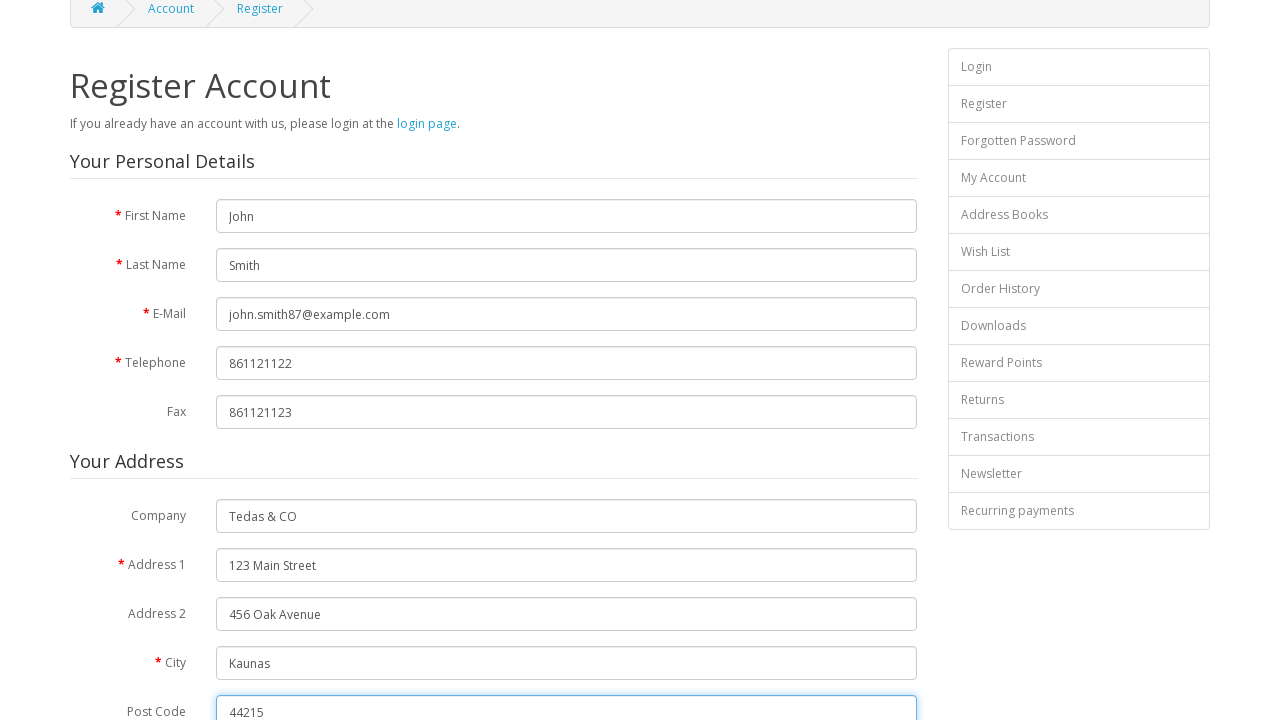

Filled password field on #input-password
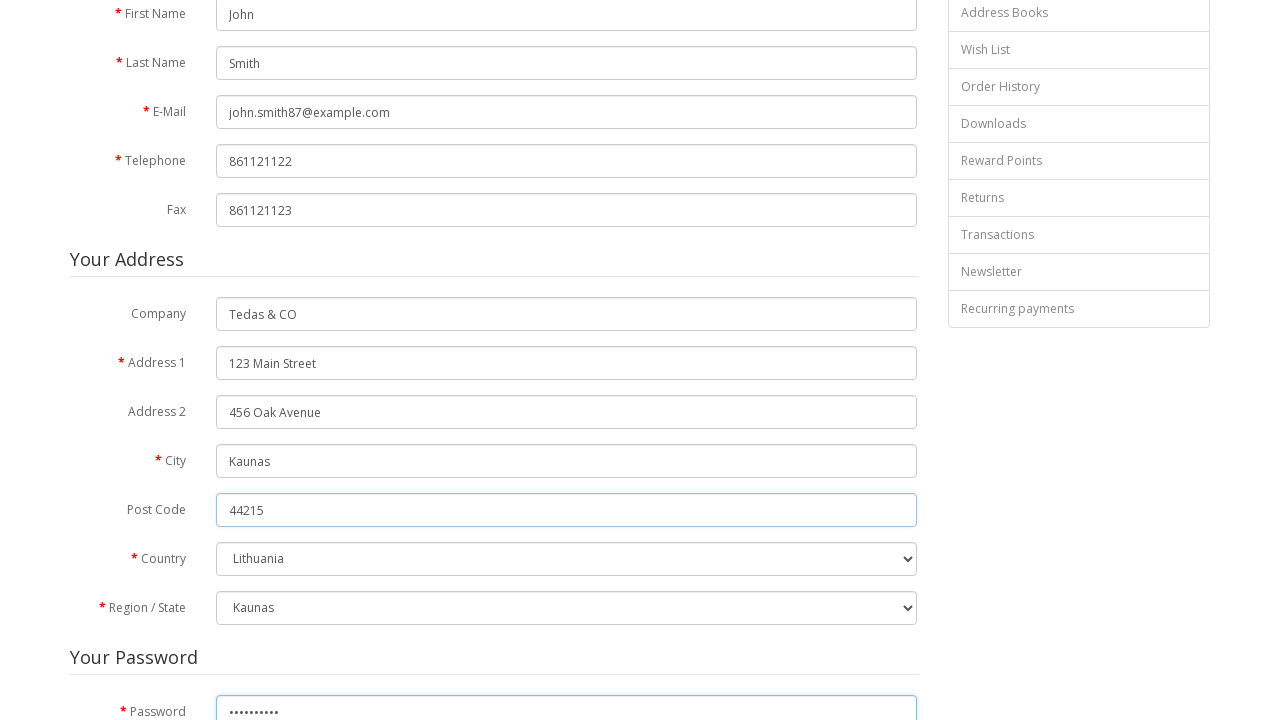

Filled password confirmation field on #input-confirm
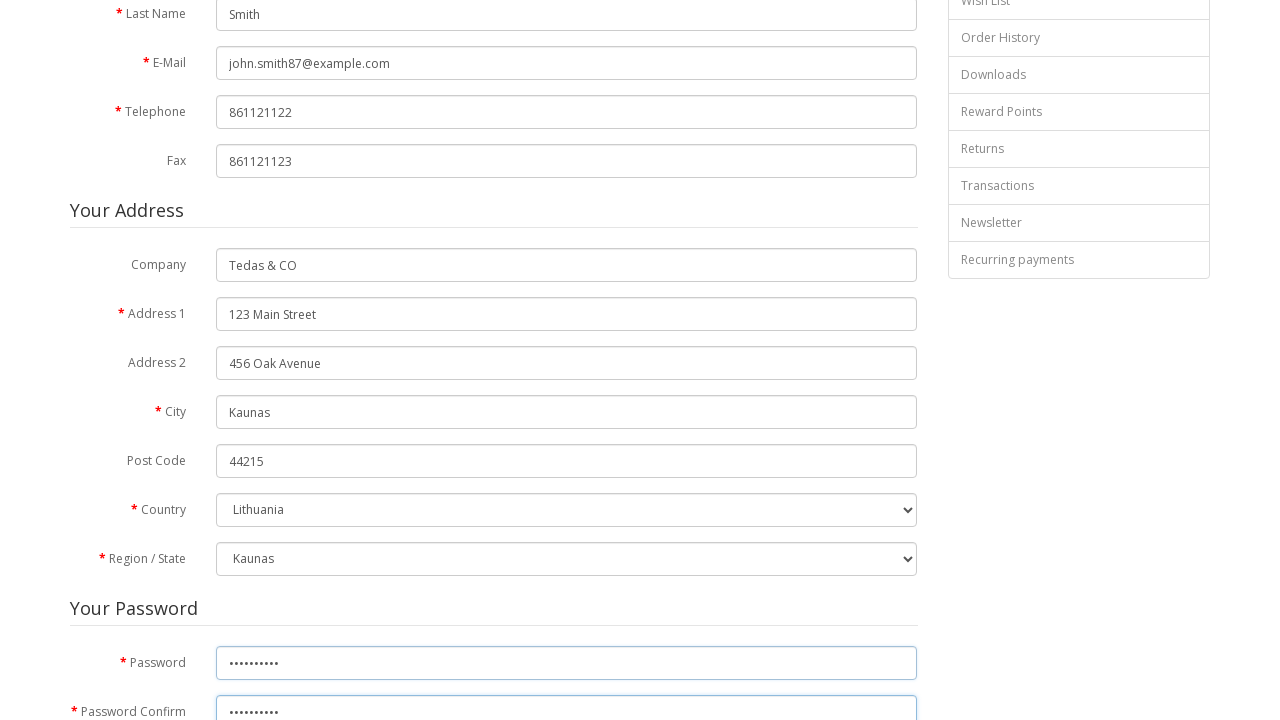

Clicked agree to terms checkbox at (825, 411) on [name='agree']
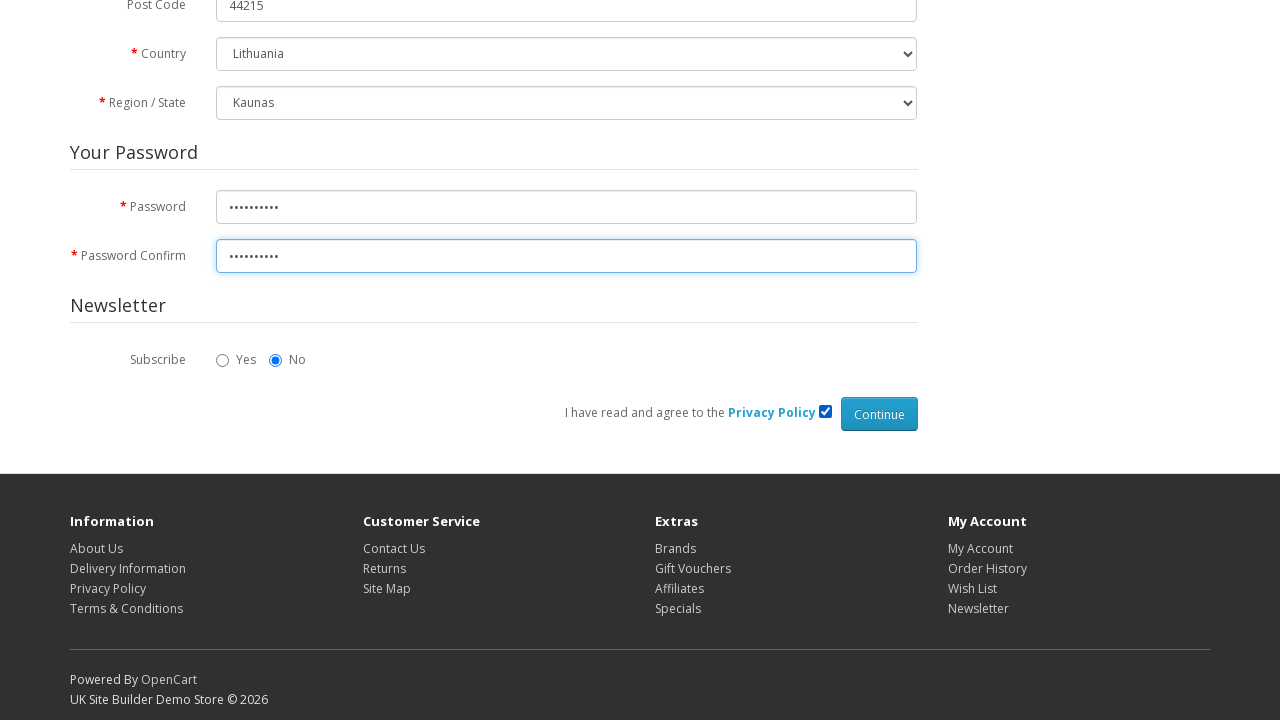

Clicked registration submit button at (879, 414) on input.btn.btn-primary
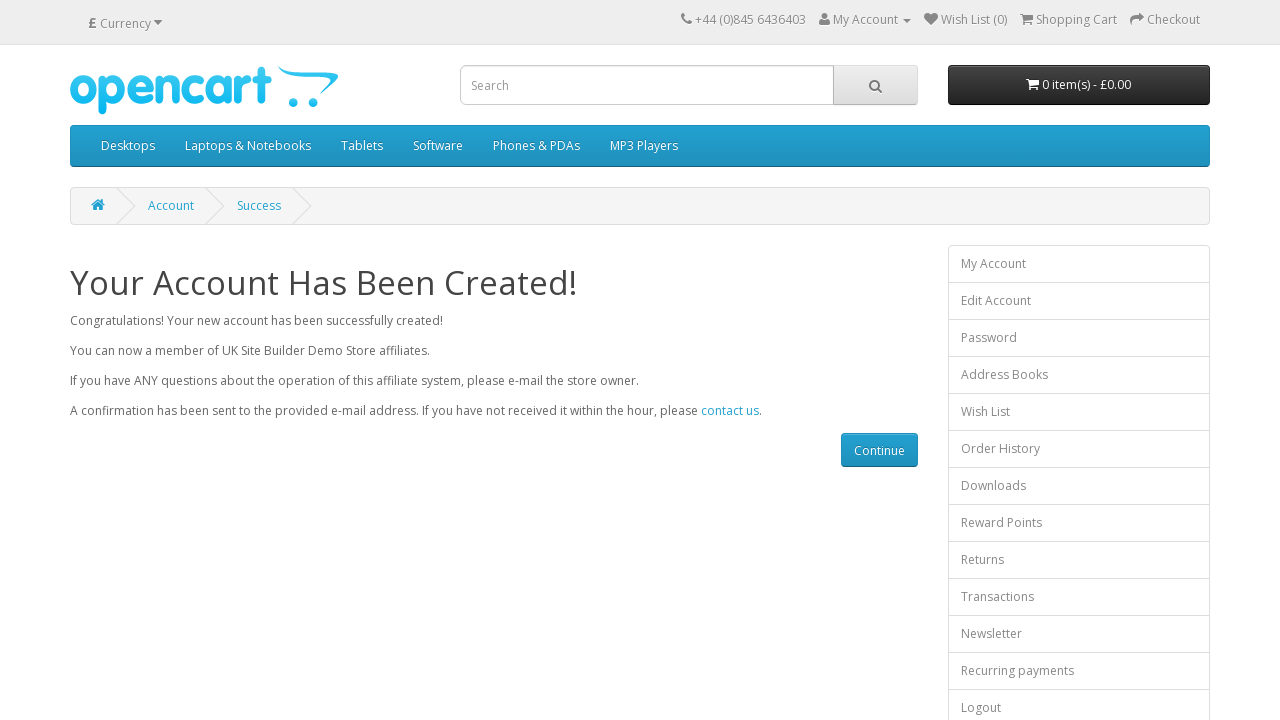

Registration successful - success page loaded
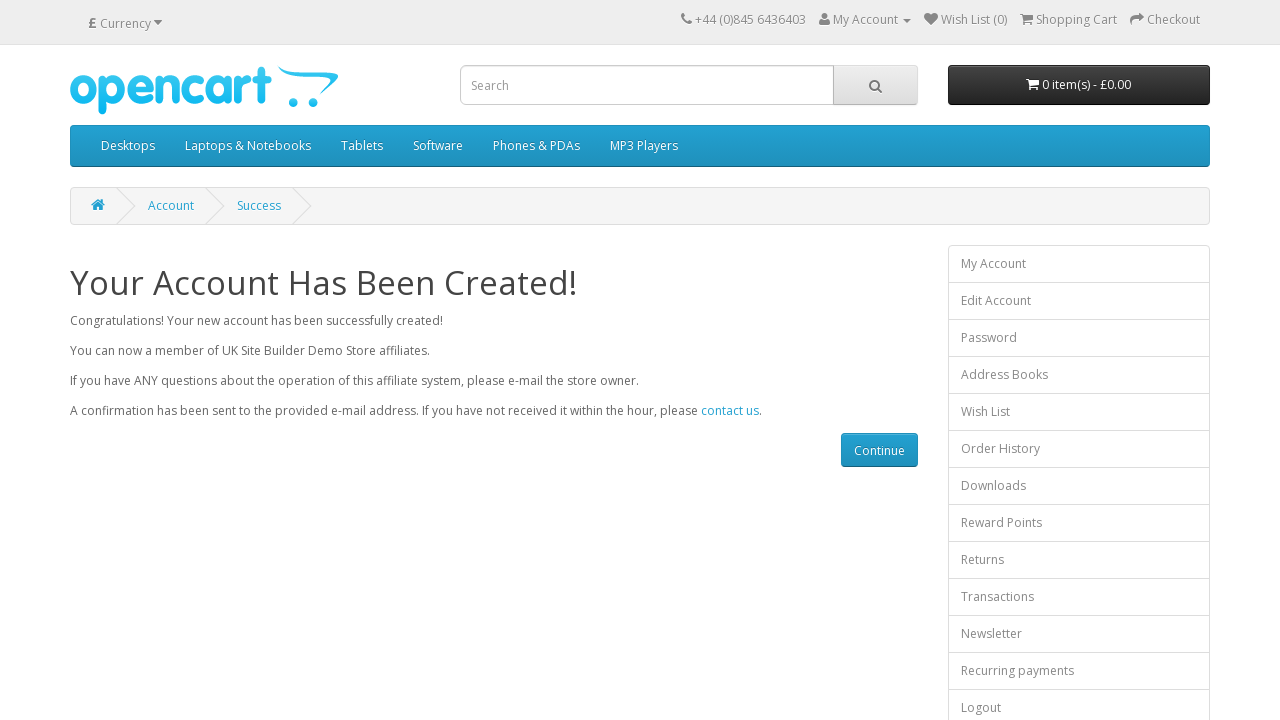

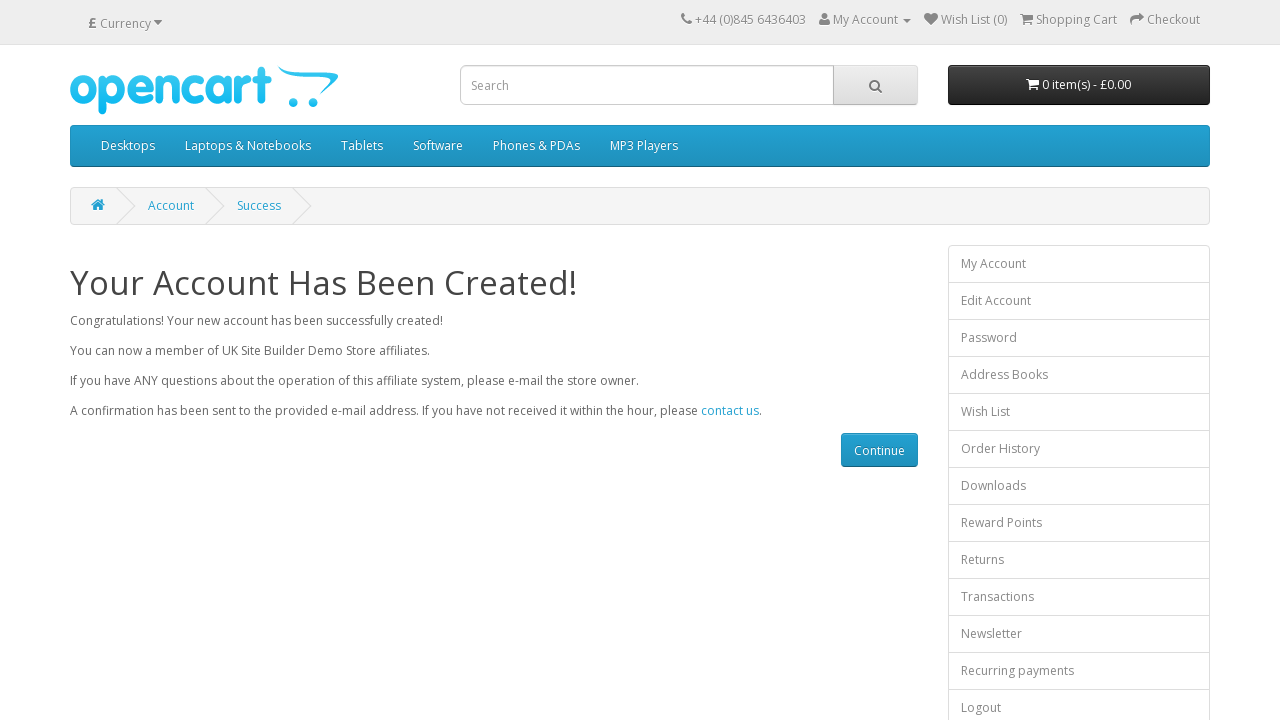